Navigates to a test automation practice page and verifies the presence of Wikipedia search widget elements including icon, input field, and search button

Starting URL: https://testautomationpractice.blogspot.com/

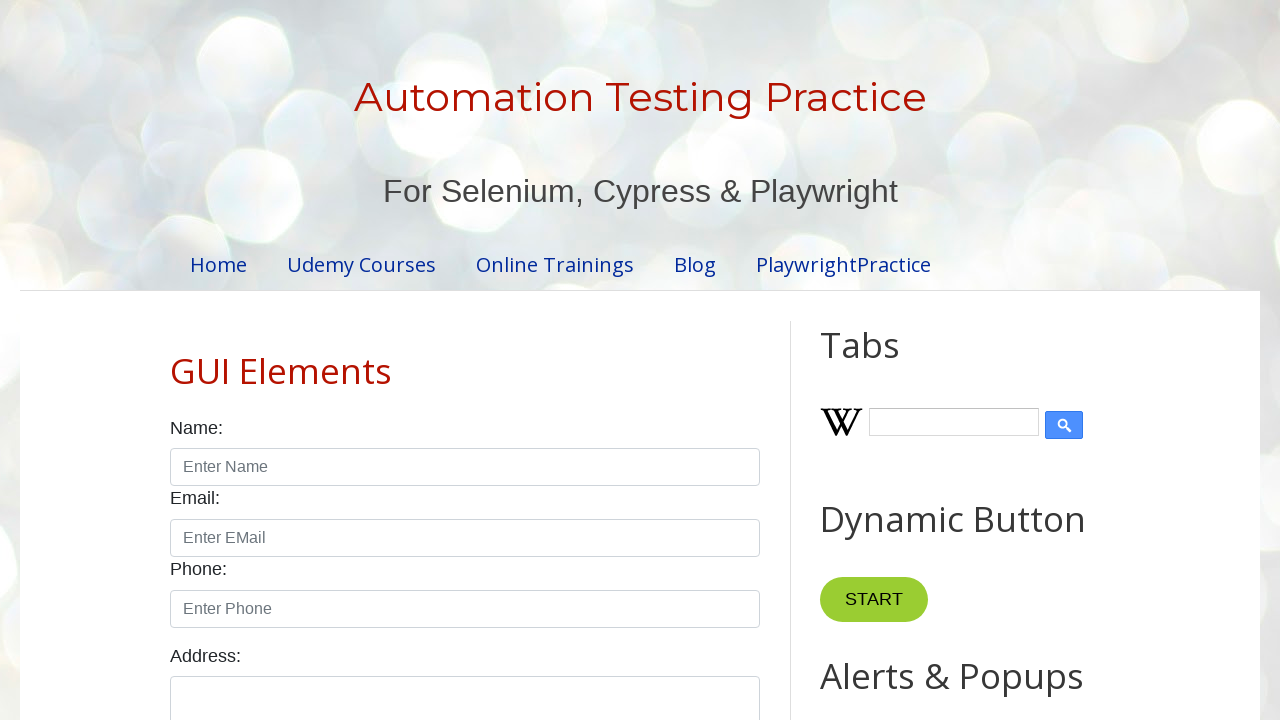

Navigated to test automation practice page
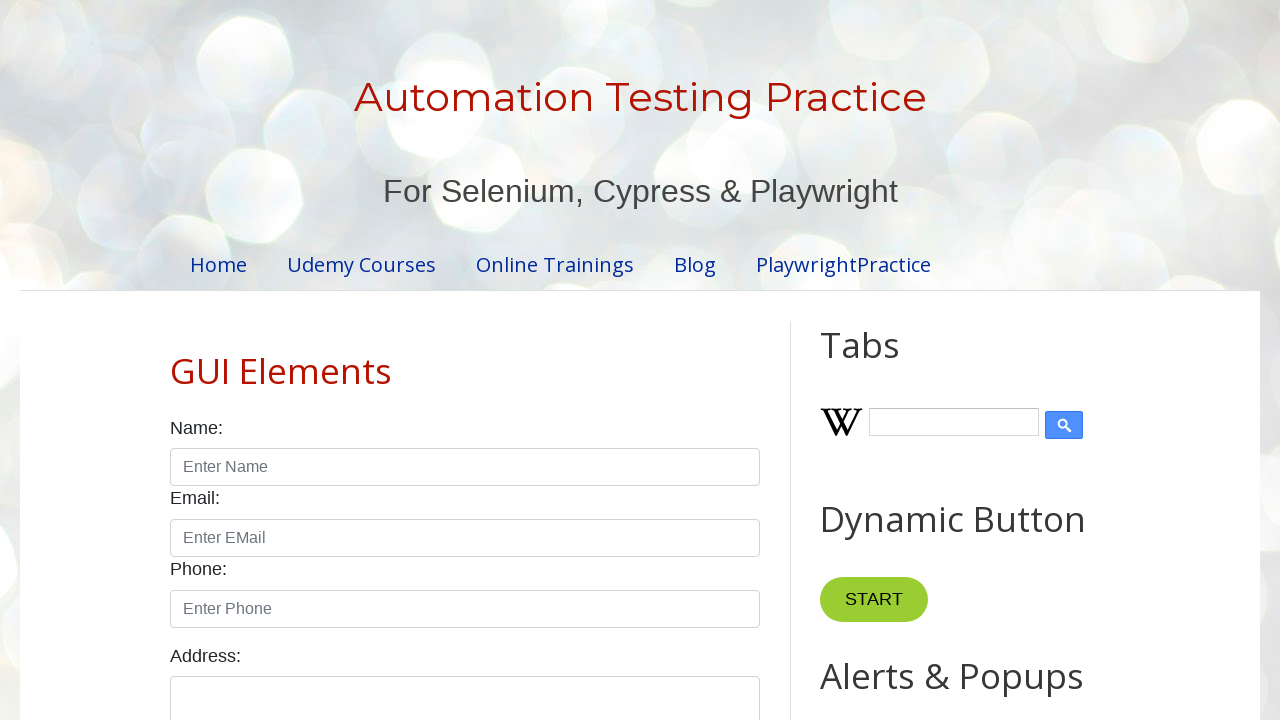

Wikipedia icon element is present
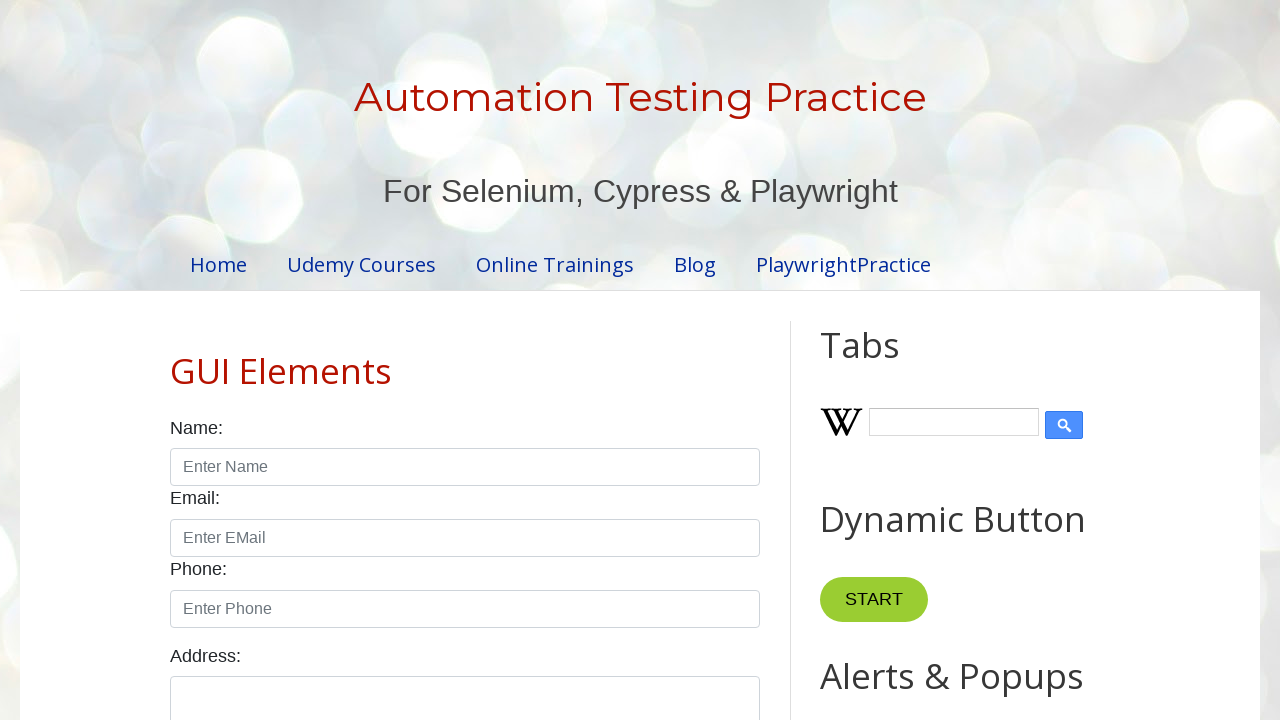

Wikipedia search input field is present
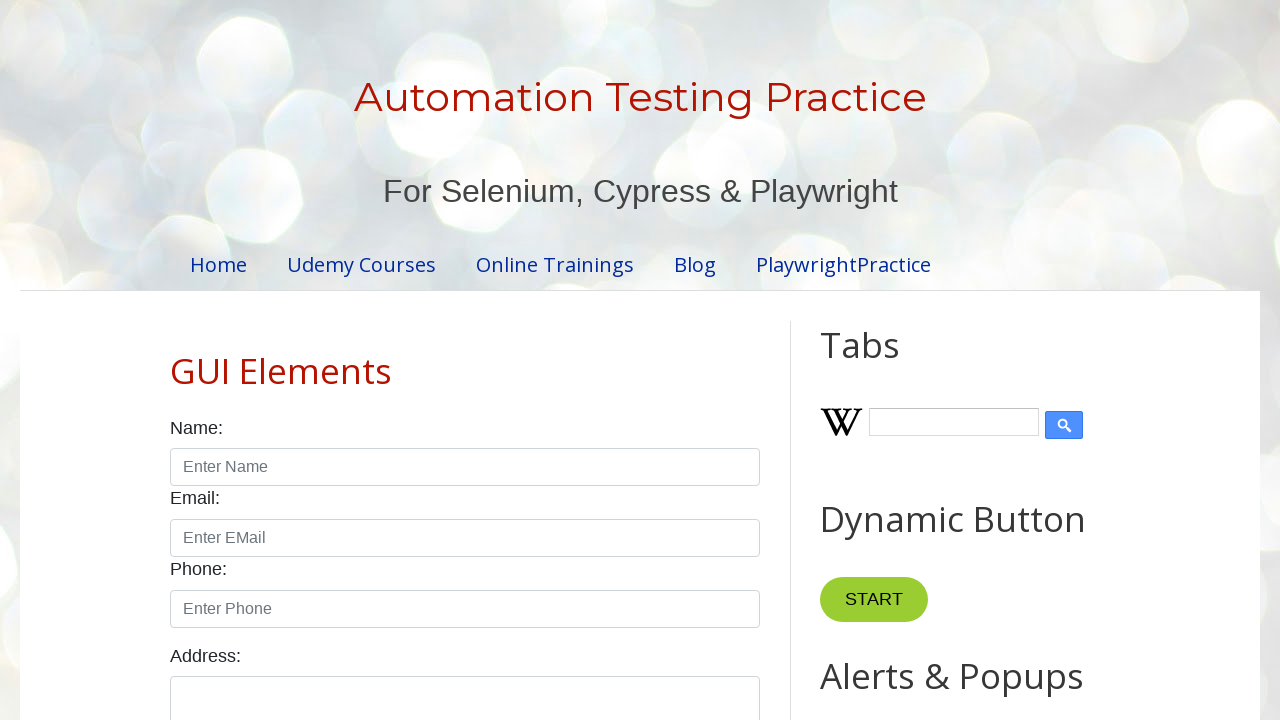

Wikipedia search button is present
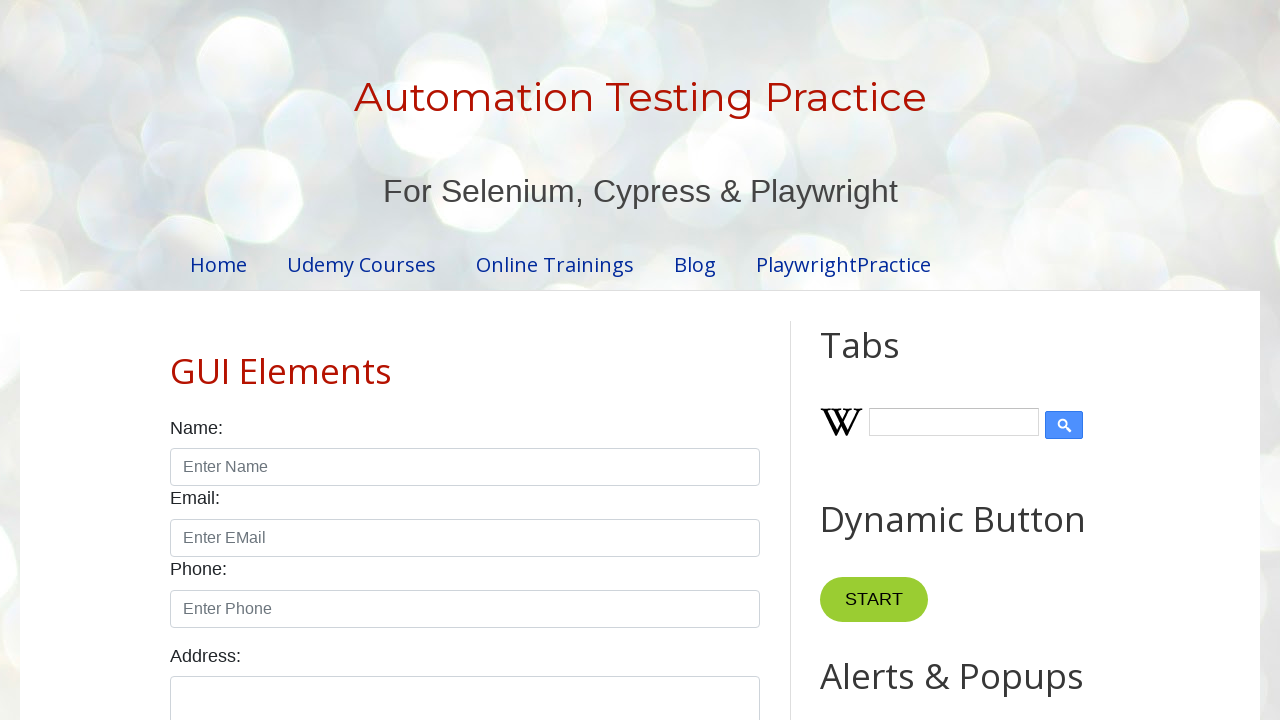

Page h1 heading is present
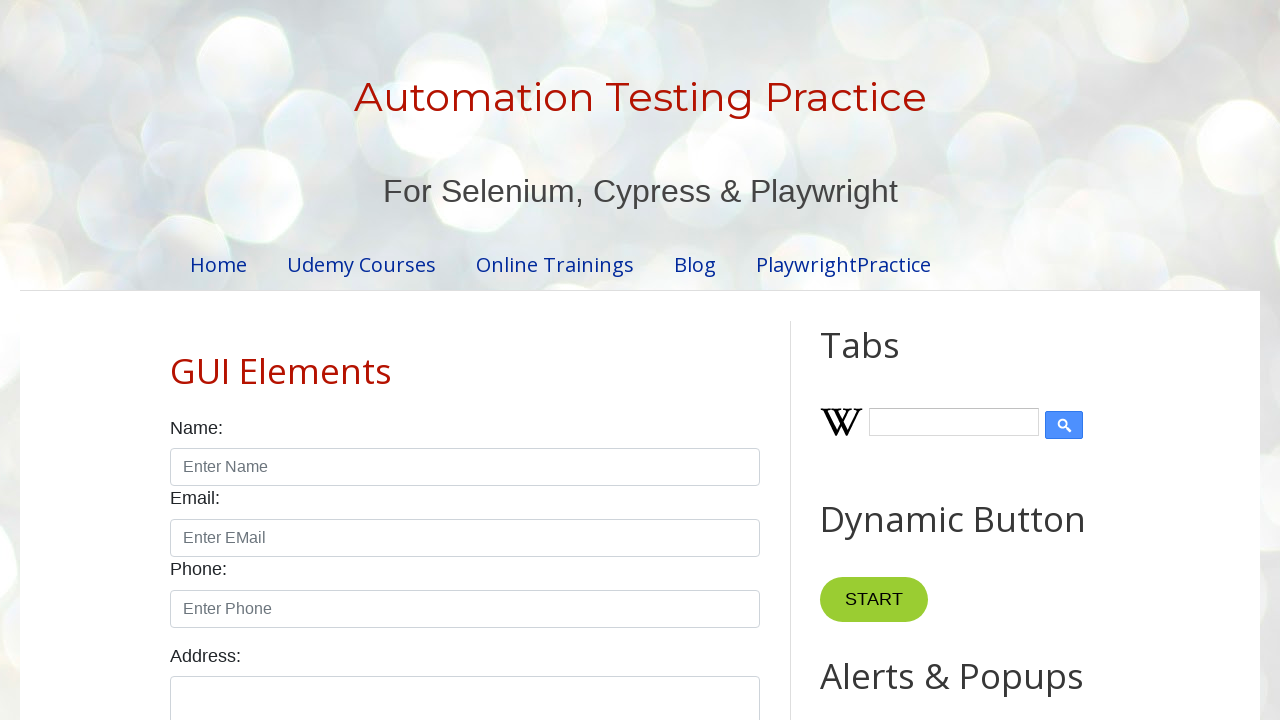

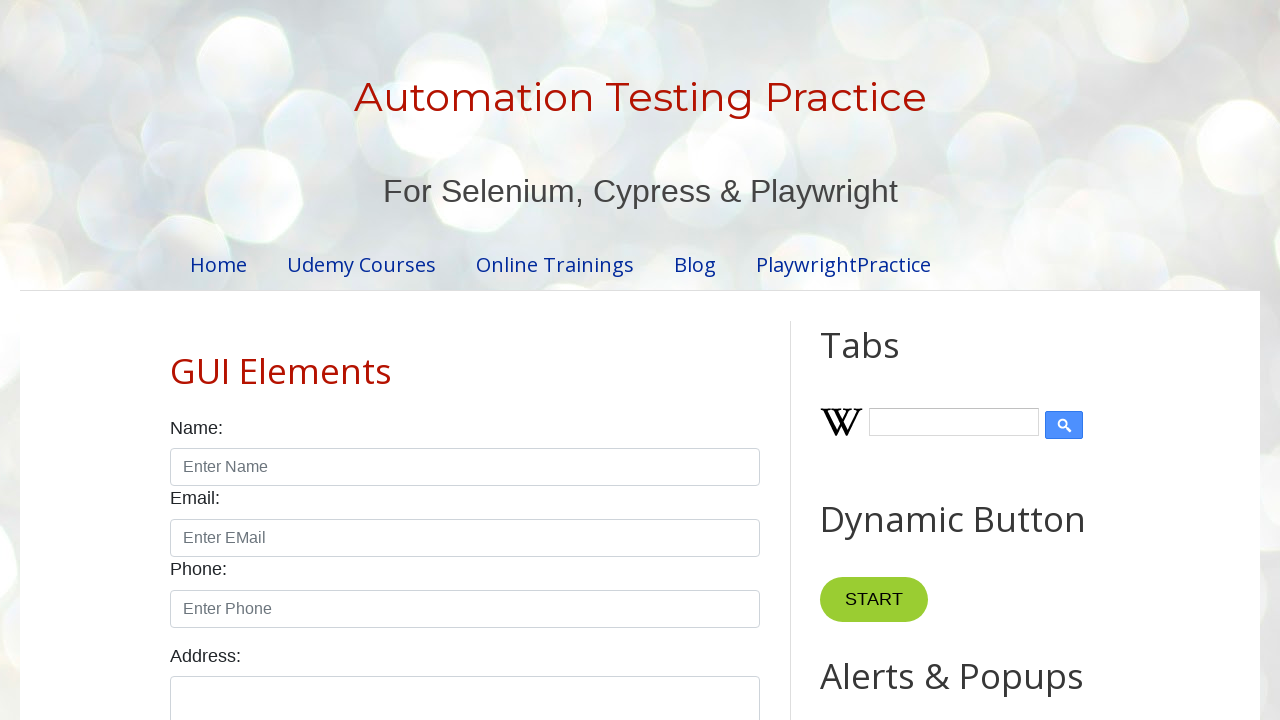